Tests that an item is removed if edited to an empty string

Starting URL: https://demo.playwright.dev/todomvc

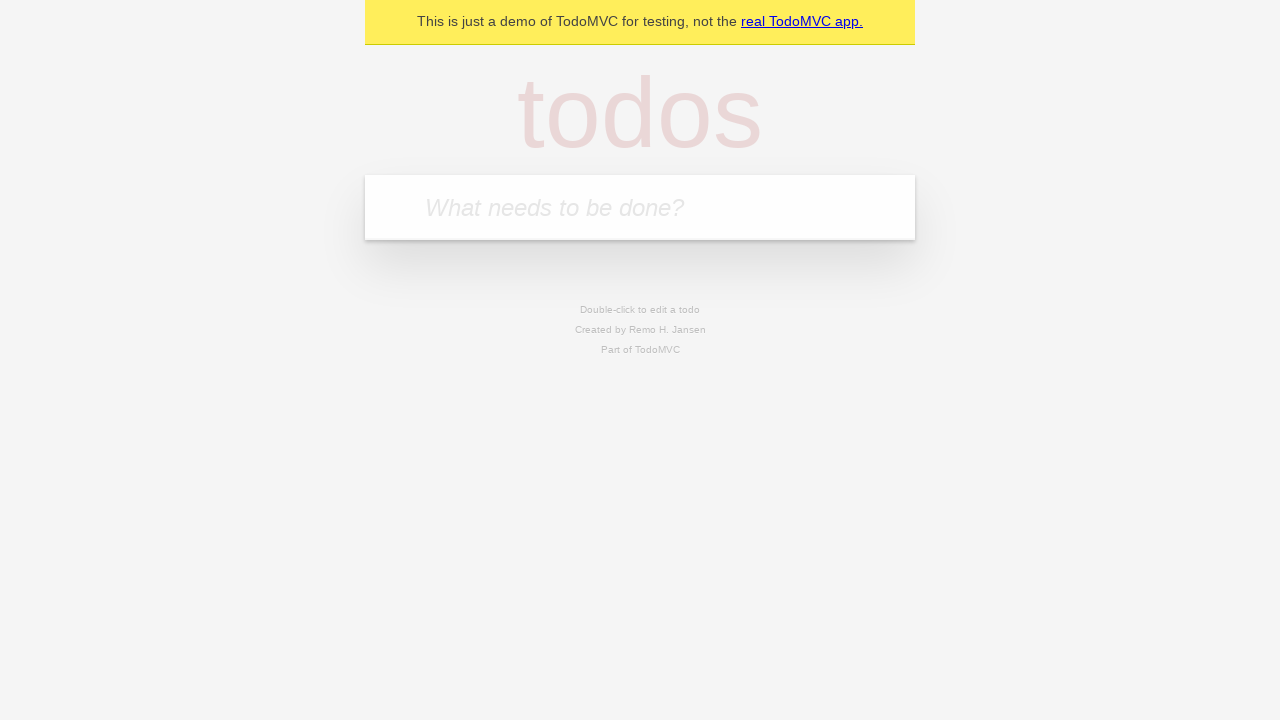

Filled new todo input with 'buy some cheese' on internal:attr=[placeholder="What needs to be done?"i]
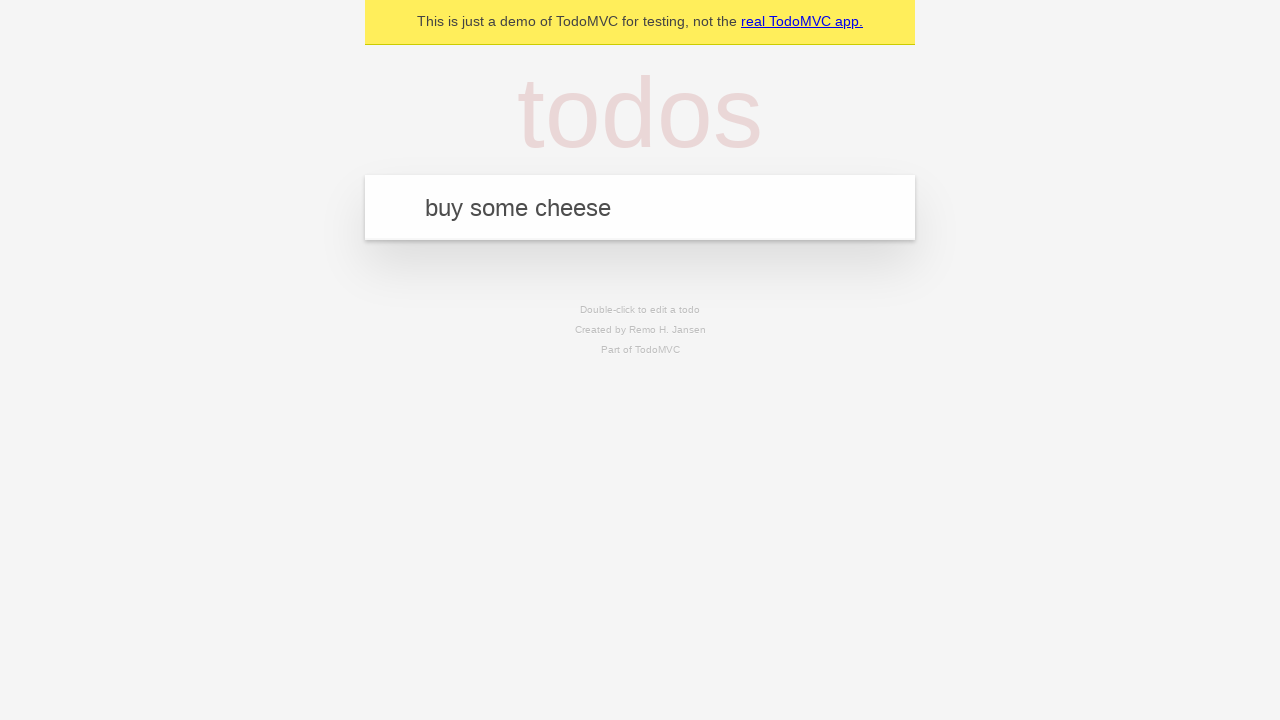

Pressed Enter to create todo 'buy some cheese' on internal:attr=[placeholder="What needs to be done?"i]
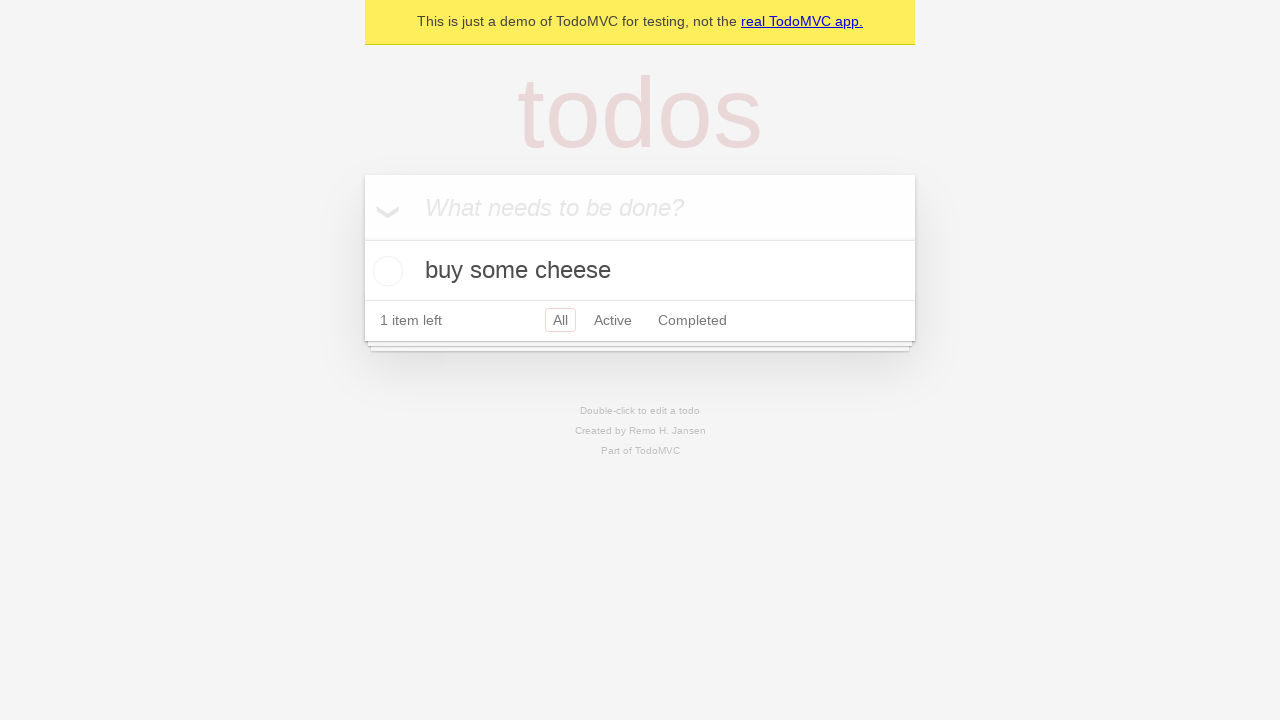

Filled new todo input with 'feed the cat' on internal:attr=[placeholder="What needs to be done?"i]
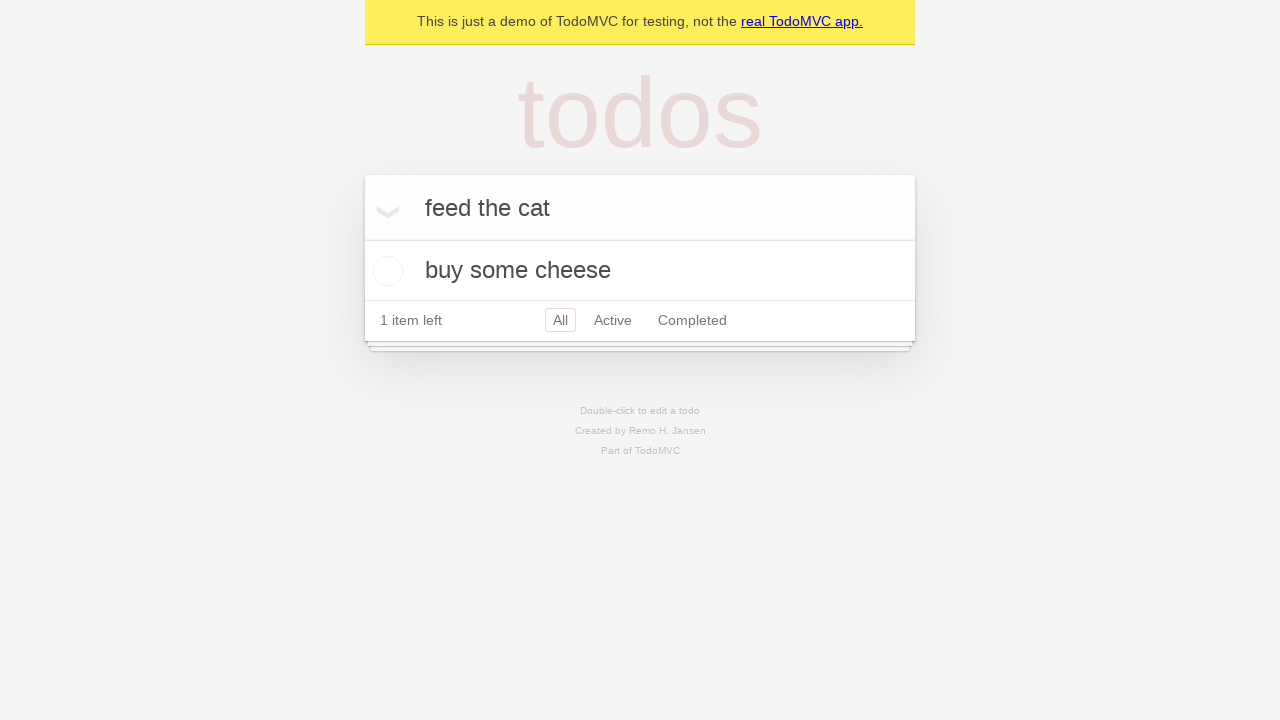

Pressed Enter to create todo 'feed the cat' on internal:attr=[placeholder="What needs to be done?"i]
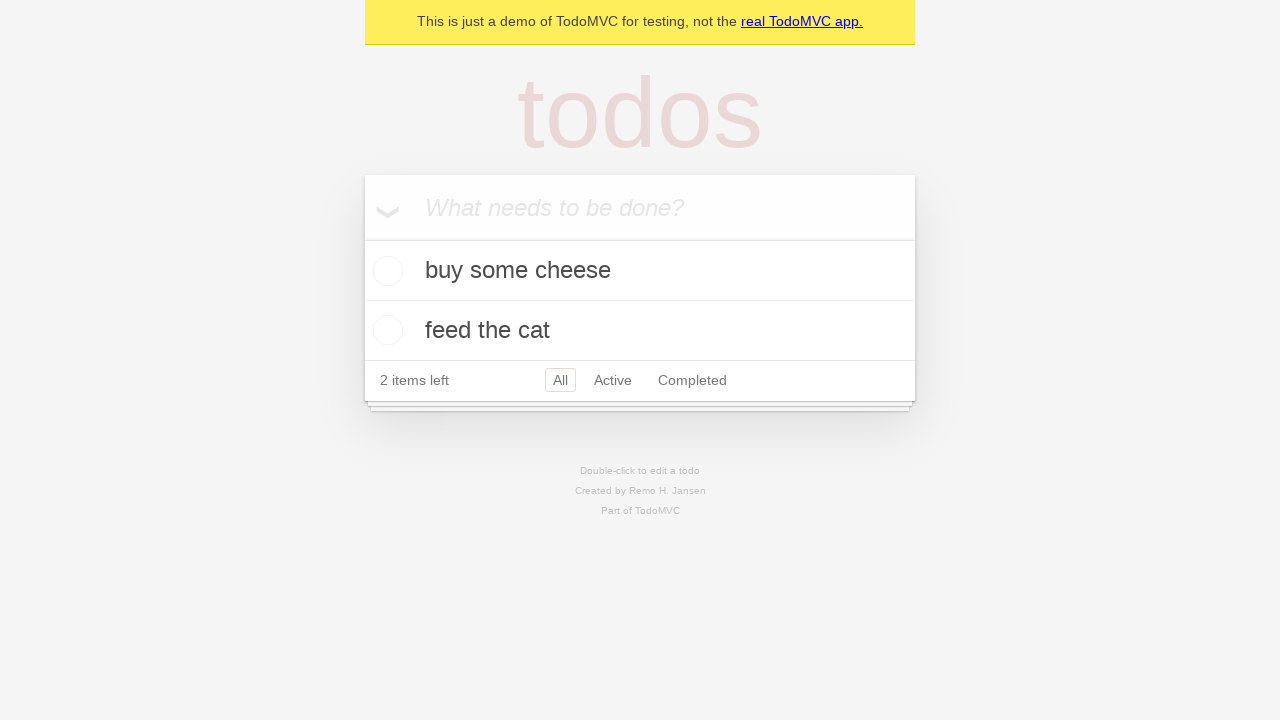

Filled new todo input with 'book a doctors appointment' on internal:attr=[placeholder="What needs to be done?"i]
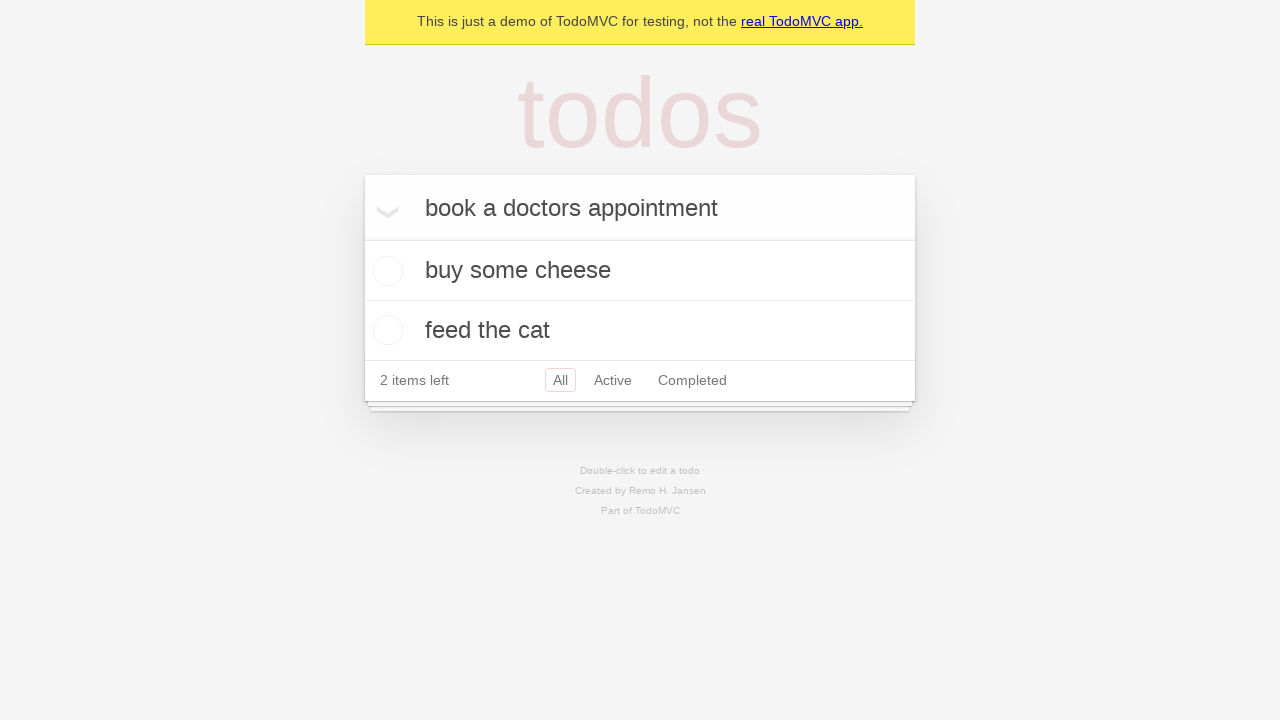

Pressed Enter to create todo 'book a doctors appointment' on internal:attr=[placeholder="What needs to be done?"i]
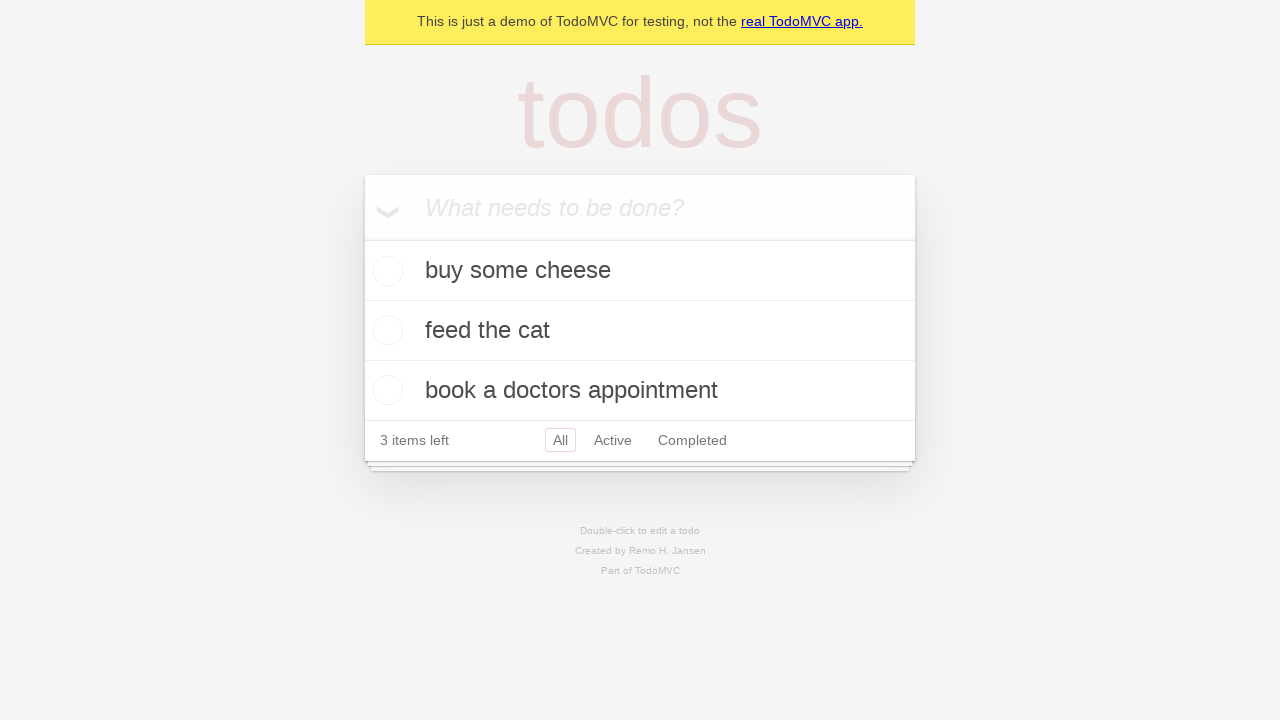

Double-clicked the second todo item to enter edit mode at (640, 331) on internal:testid=[data-testid="todo-item"s] >> nth=1
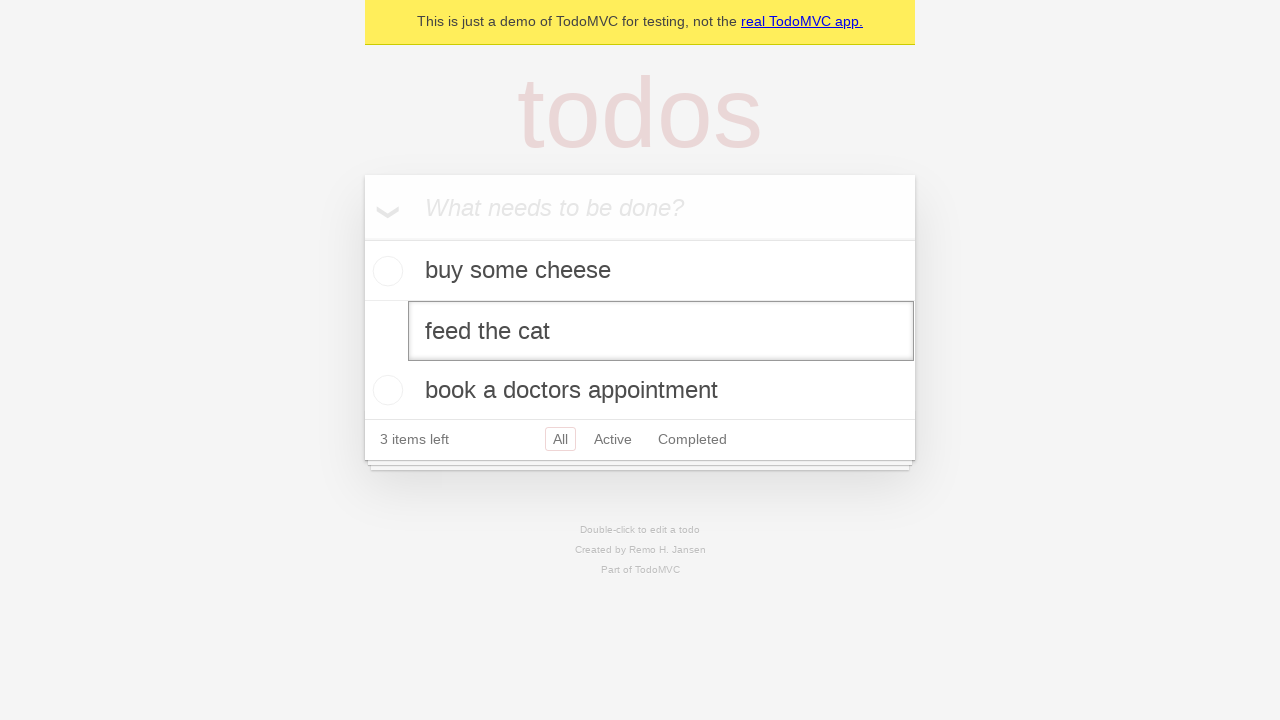

Cleared the edit textbox to empty string on internal:testid=[data-testid="todo-item"s] >> nth=1 >> internal:role=textbox[nam
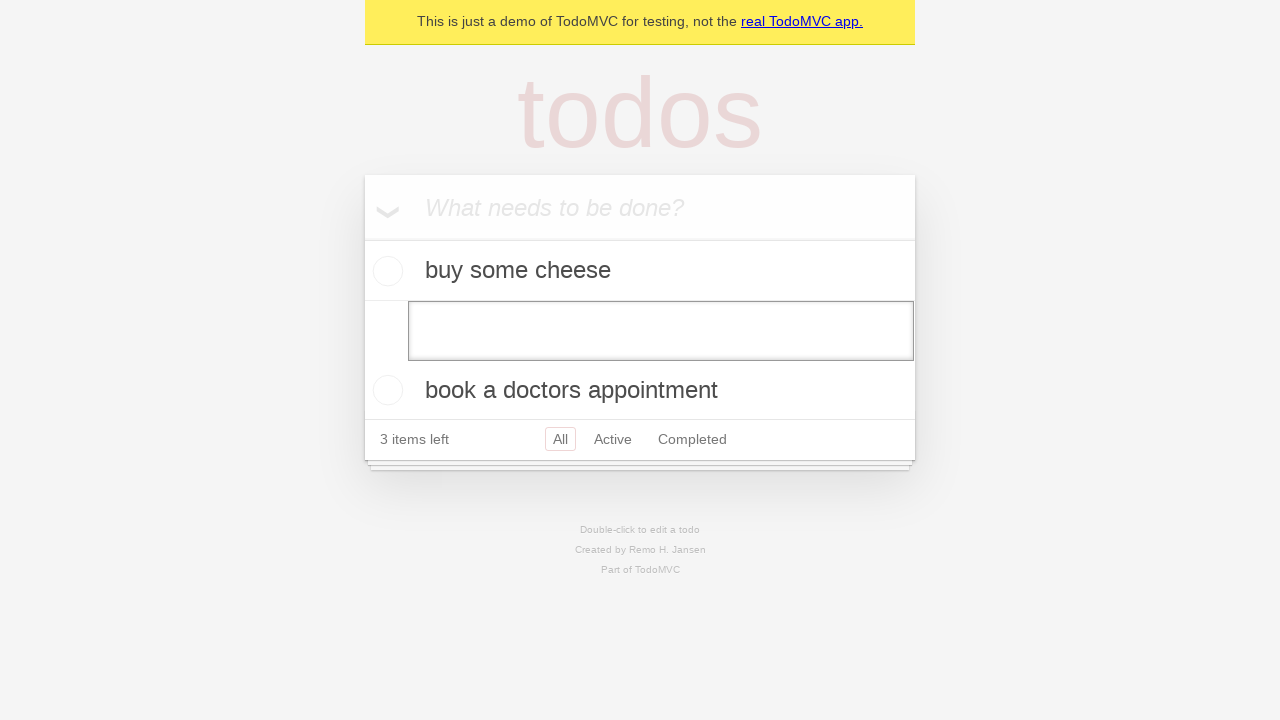

Pressed Enter to confirm empty edit, removing the todo item on internal:testid=[data-testid="todo-item"s] >> nth=1 >> internal:role=textbox[nam
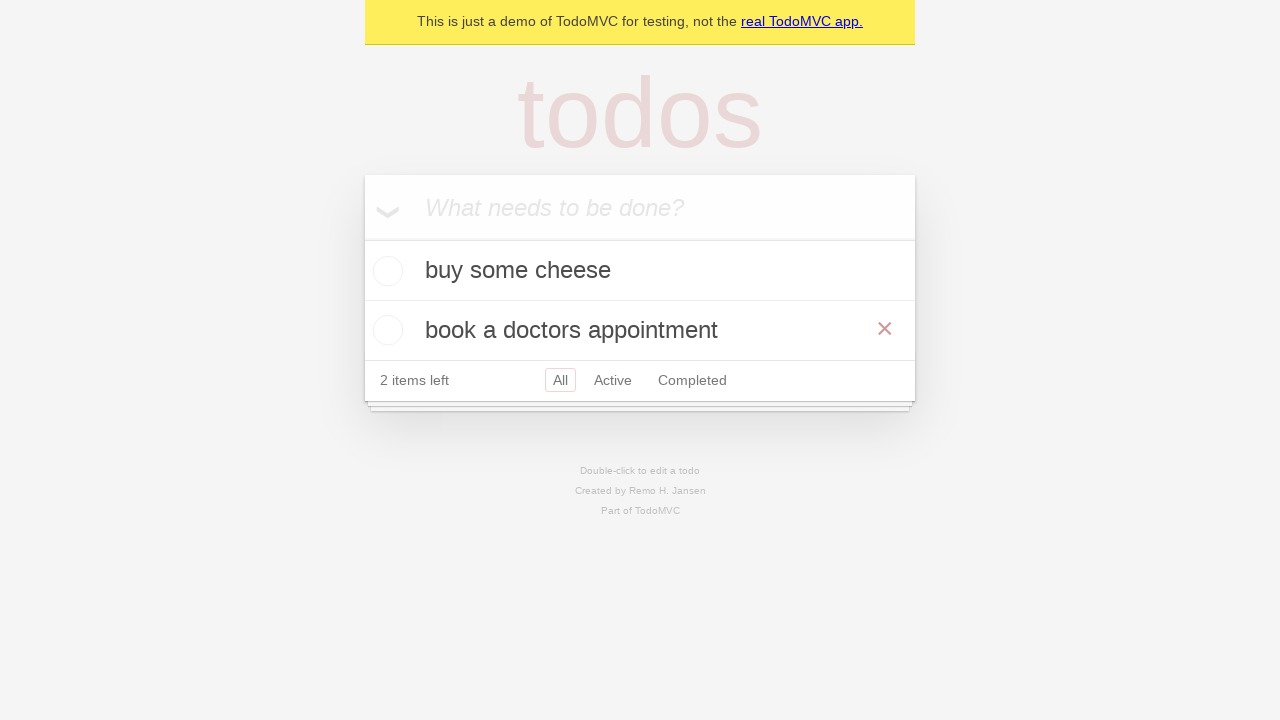

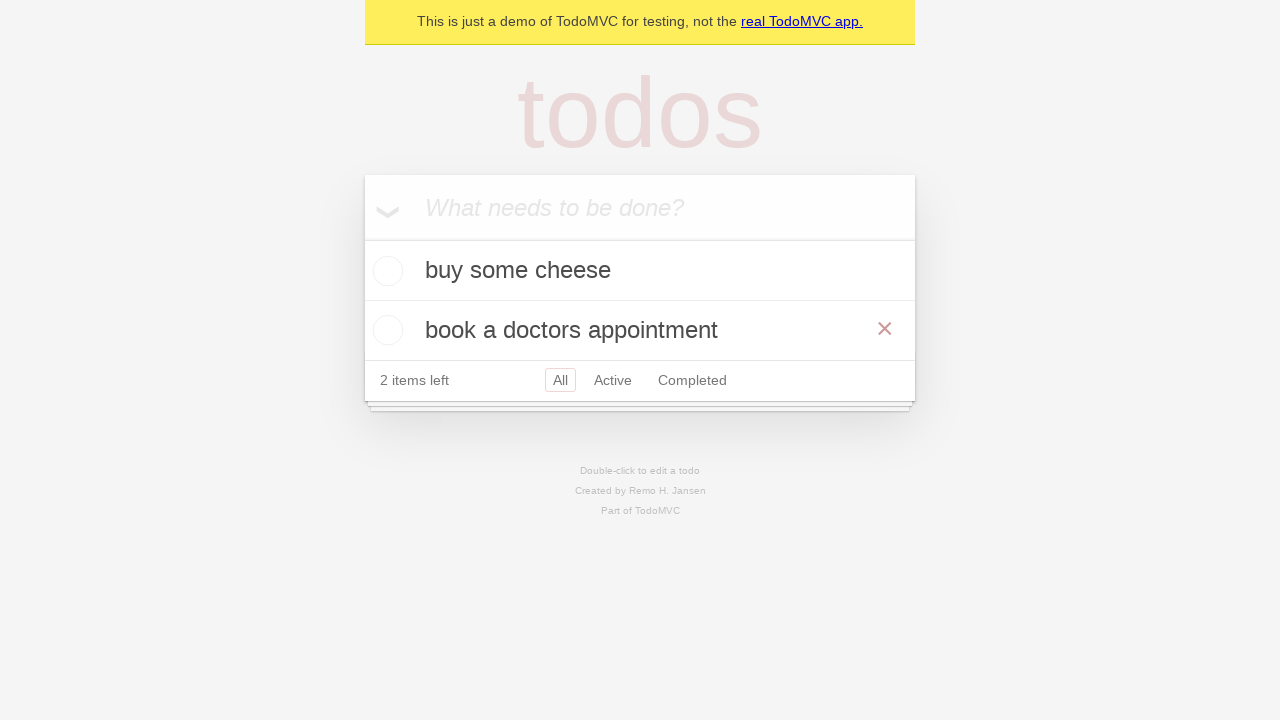